Tests jQuery UI datepicker functionality by navigating through months/years and selecting a specific date

Starting URL: https://jqueryui.com/datepicker/

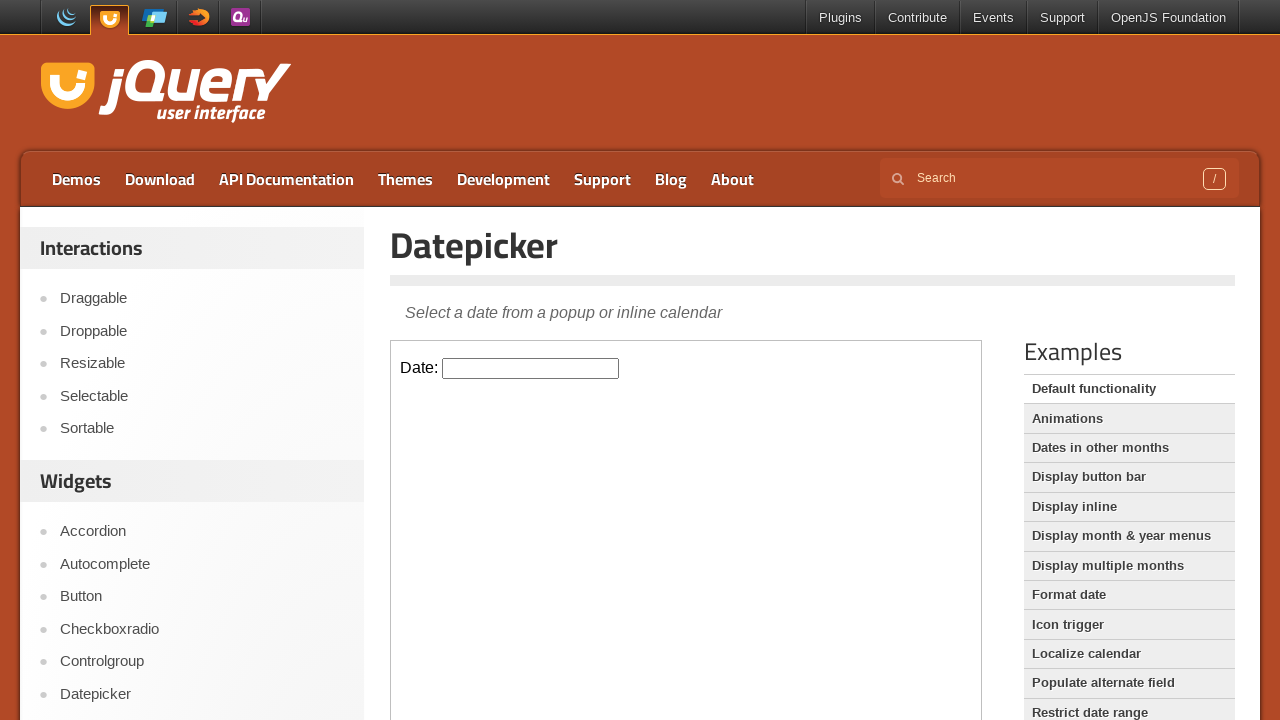

Located iframe containing datepicker demo
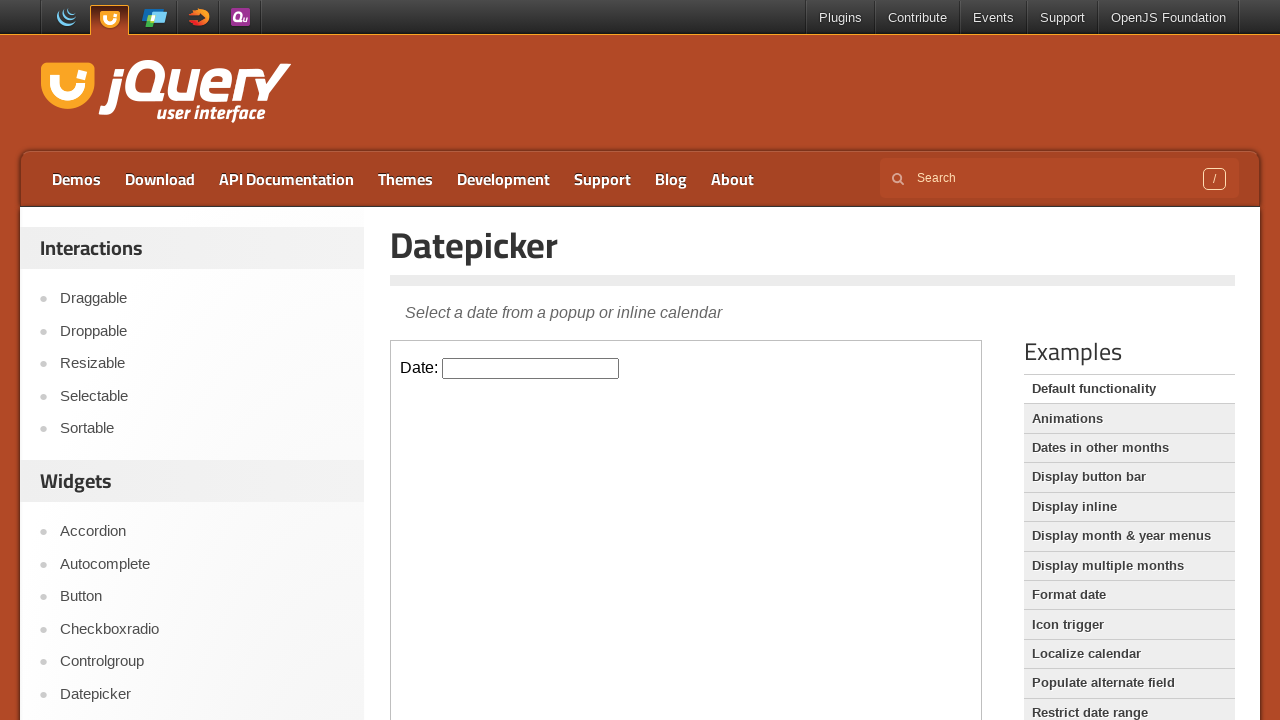

Clicked datepicker input to open calendar at (531, 368) on iframe.demo-frame >> internal:control=enter-frame >> #datepicker
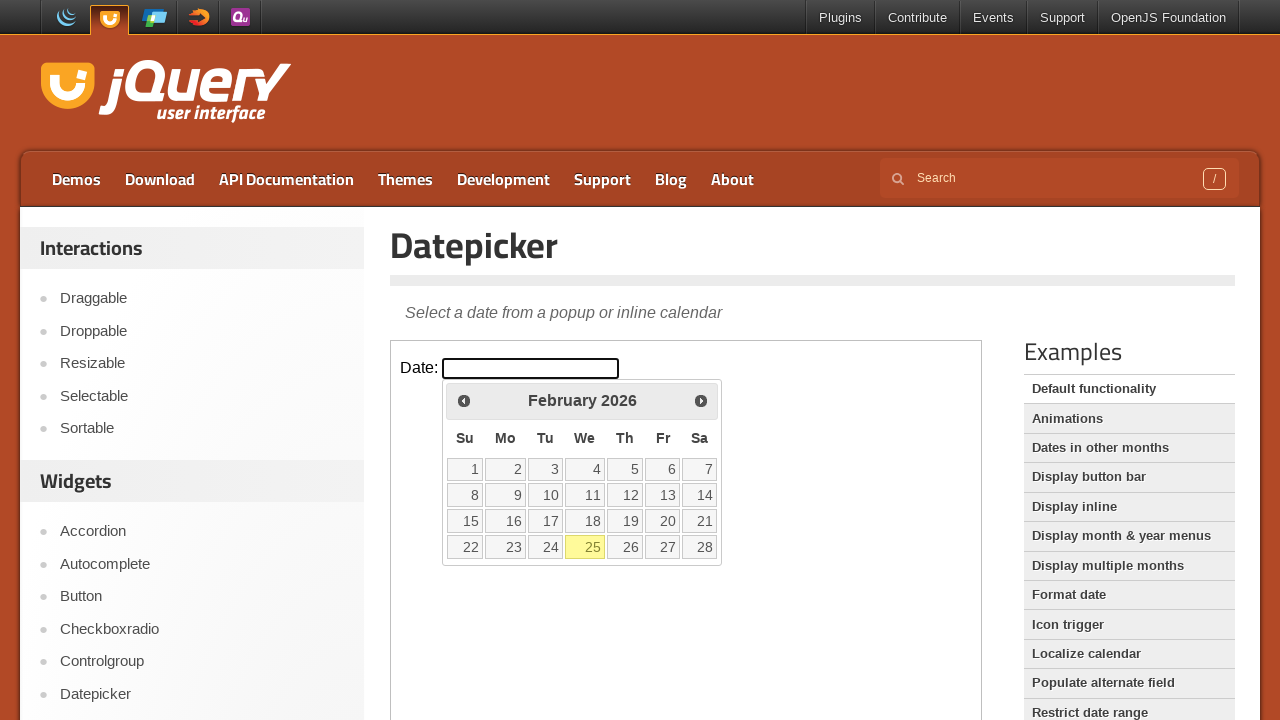

Navigated to next month (currently viewing February 2026) at (701, 400) on iframe.demo-frame >> internal:control=enter-frame >> span:text('Next')
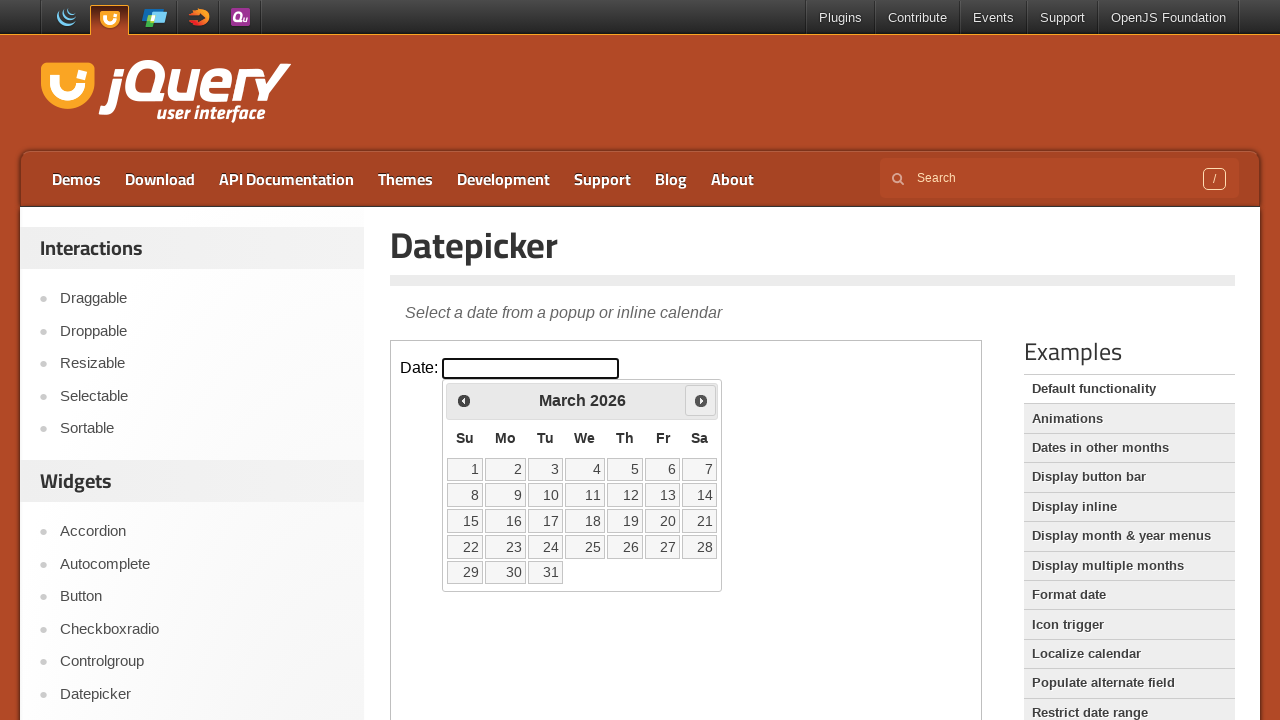

Navigated to next month (currently viewing March 2026) at (701, 400) on iframe.demo-frame >> internal:control=enter-frame >> span:text('Next')
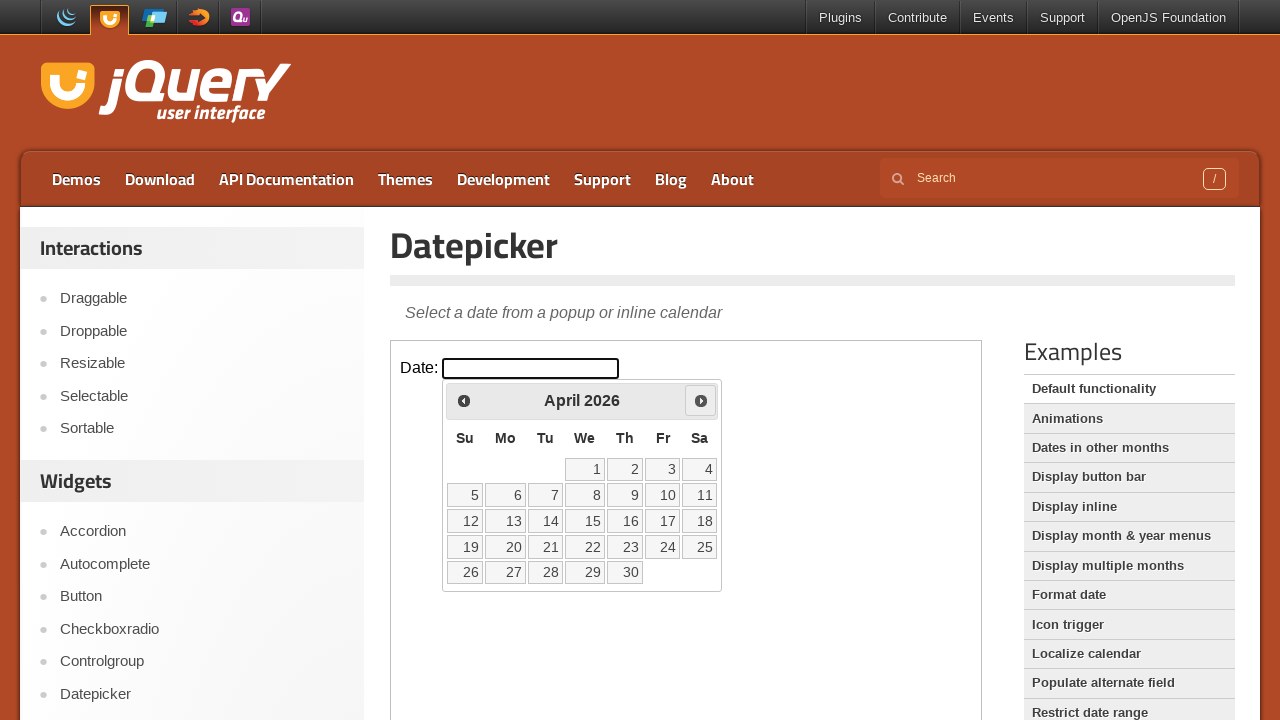

Navigated to next month (currently viewing April 2026) at (701, 400) on iframe.demo-frame >> internal:control=enter-frame >> span:text('Next')
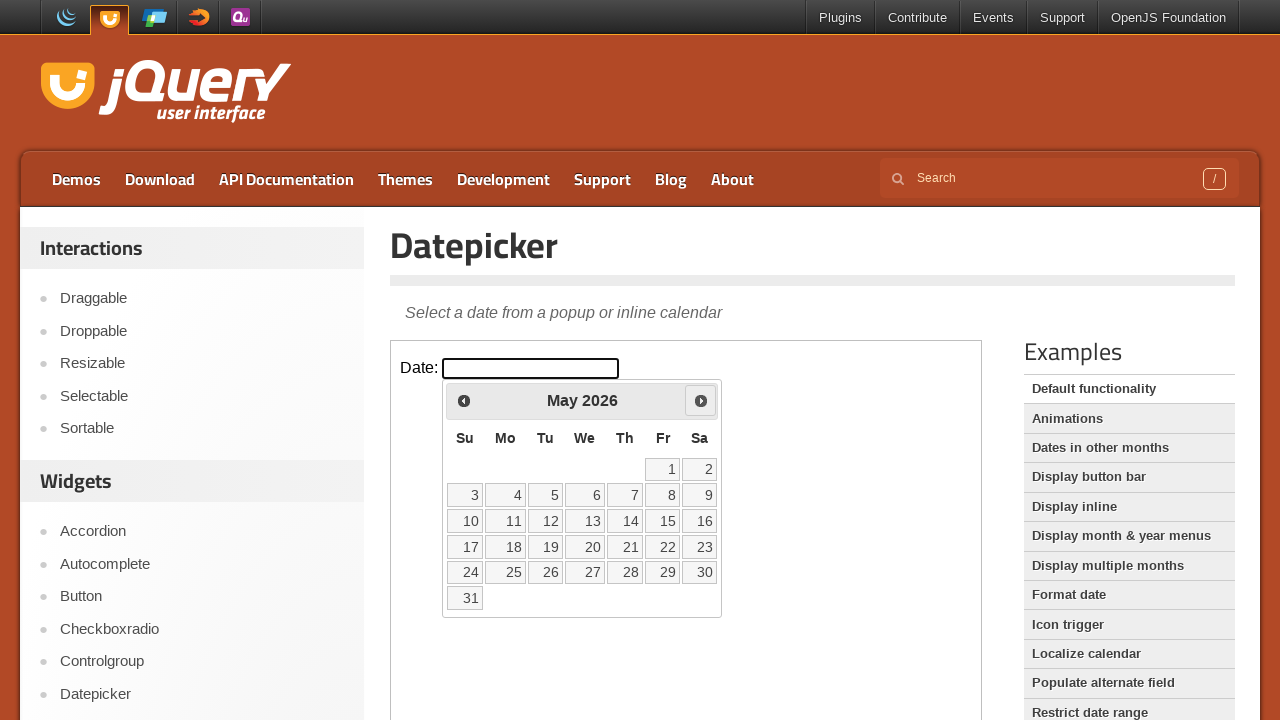

Navigated to next month (currently viewing May 2026) at (701, 400) on iframe.demo-frame >> internal:control=enter-frame >> span:text('Next')
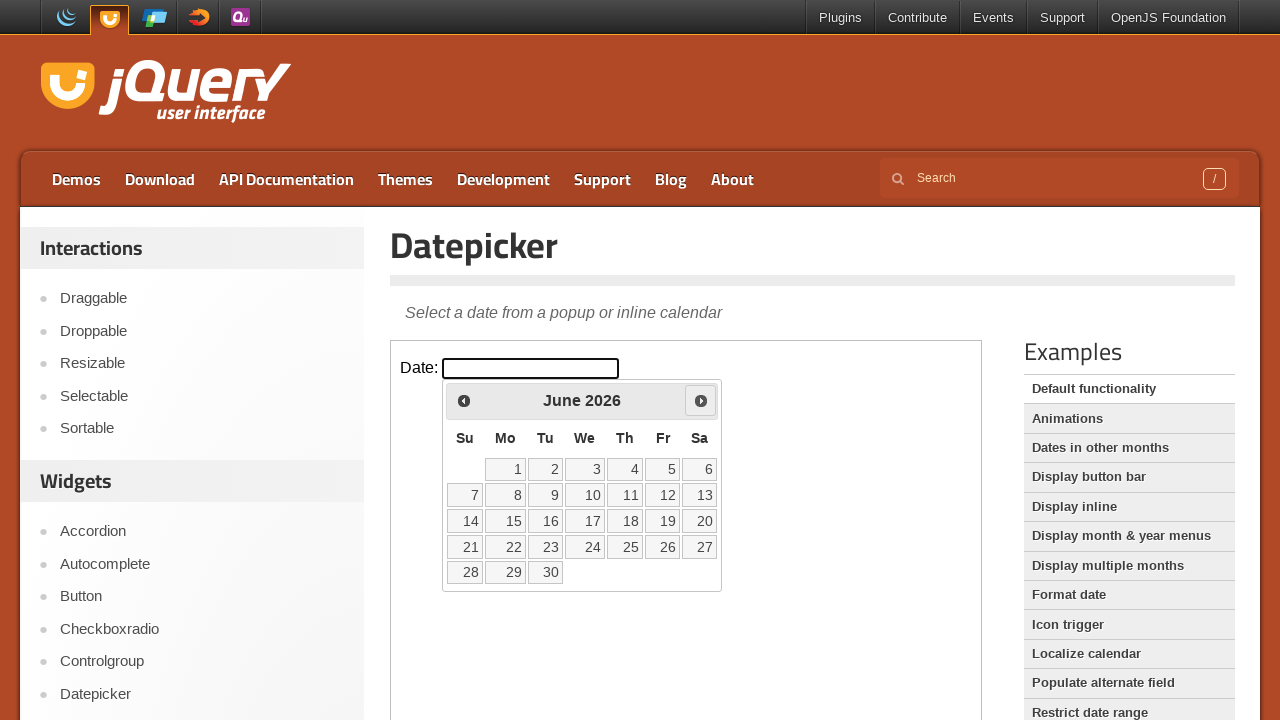

Navigated to next month (currently viewing June 2026) at (701, 400) on iframe.demo-frame >> internal:control=enter-frame >> span:text('Next')
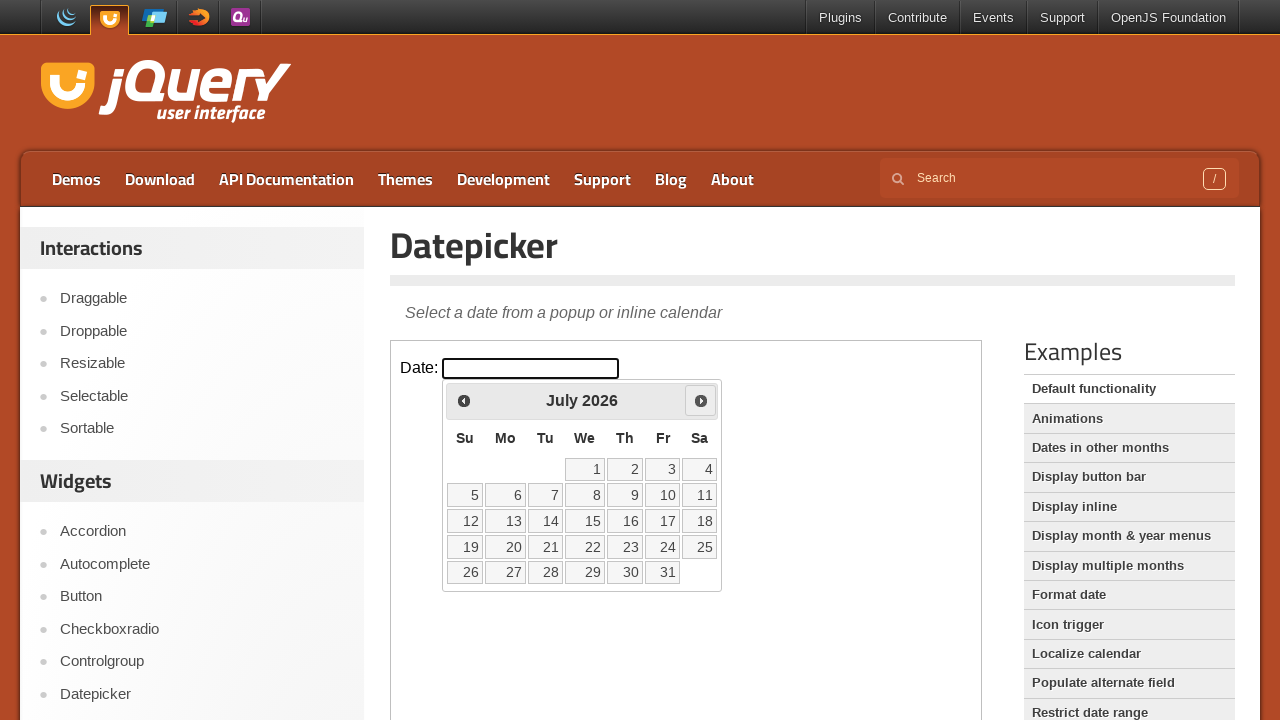

Navigated to next month (currently viewing July 2026) at (701, 400) on iframe.demo-frame >> internal:control=enter-frame >> span:text('Next')
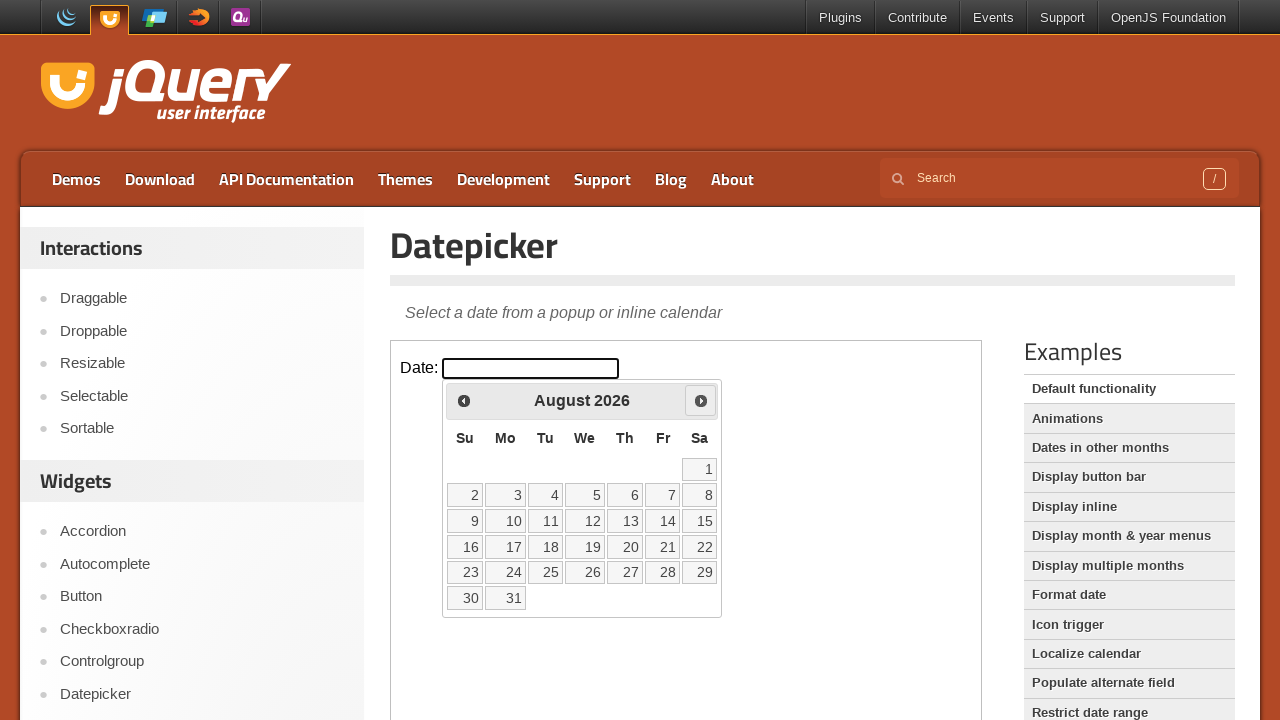

Navigated to next month (currently viewing August 2026) at (701, 400) on iframe.demo-frame >> internal:control=enter-frame >> span:text('Next')
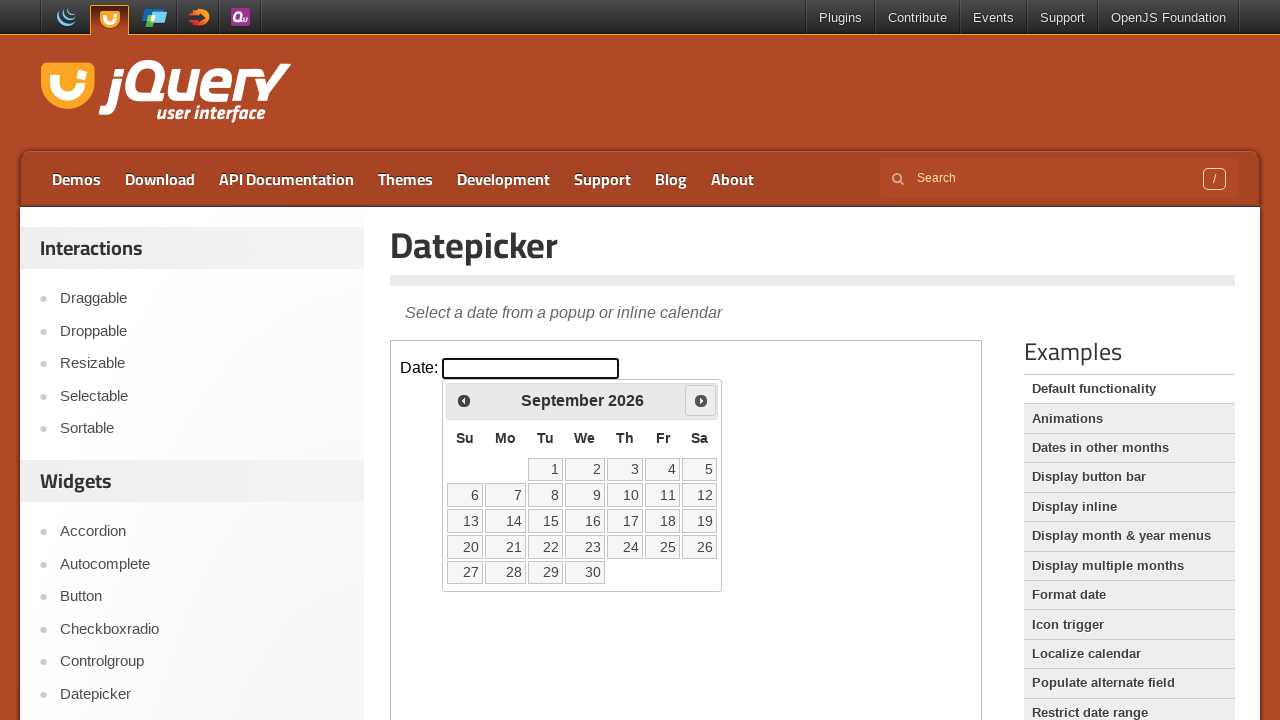

Navigated to next month (currently viewing September 2026) at (701, 400) on iframe.demo-frame >> internal:control=enter-frame >> span:text('Next')
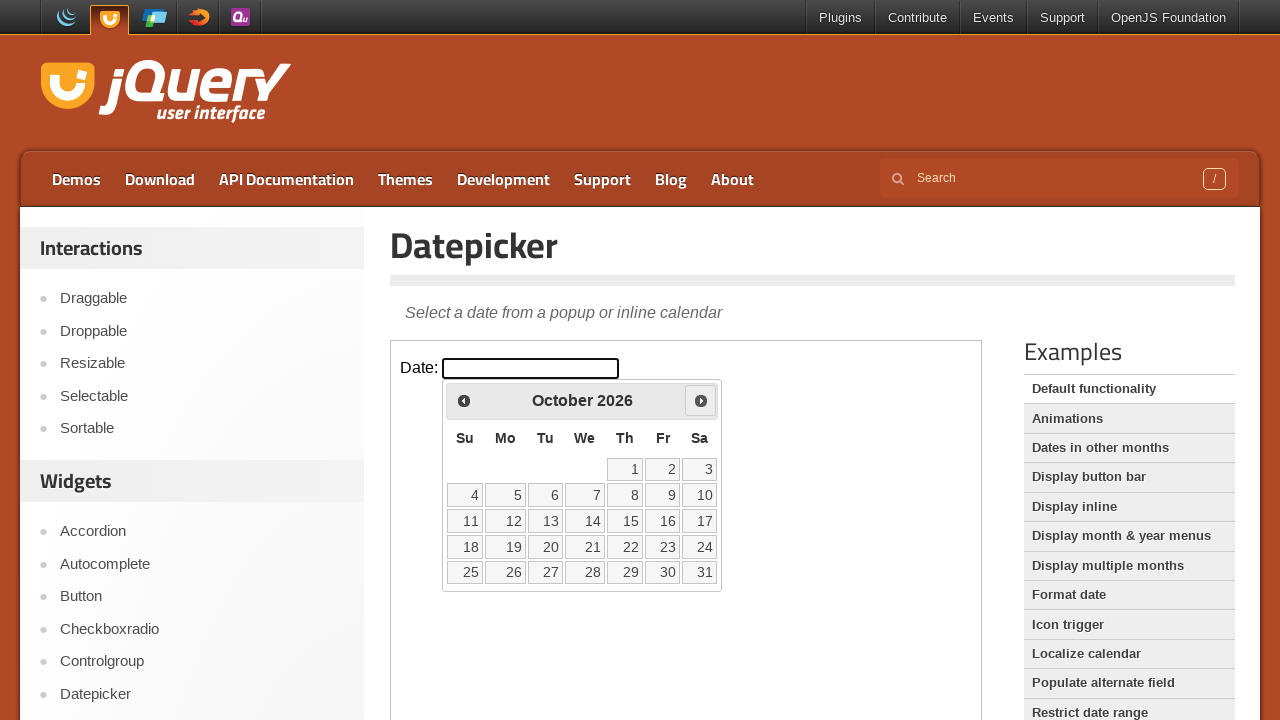

Navigated to next month (currently viewing October 2026) at (701, 400) on iframe.demo-frame >> internal:control=enter-frame >> span:text('Next')
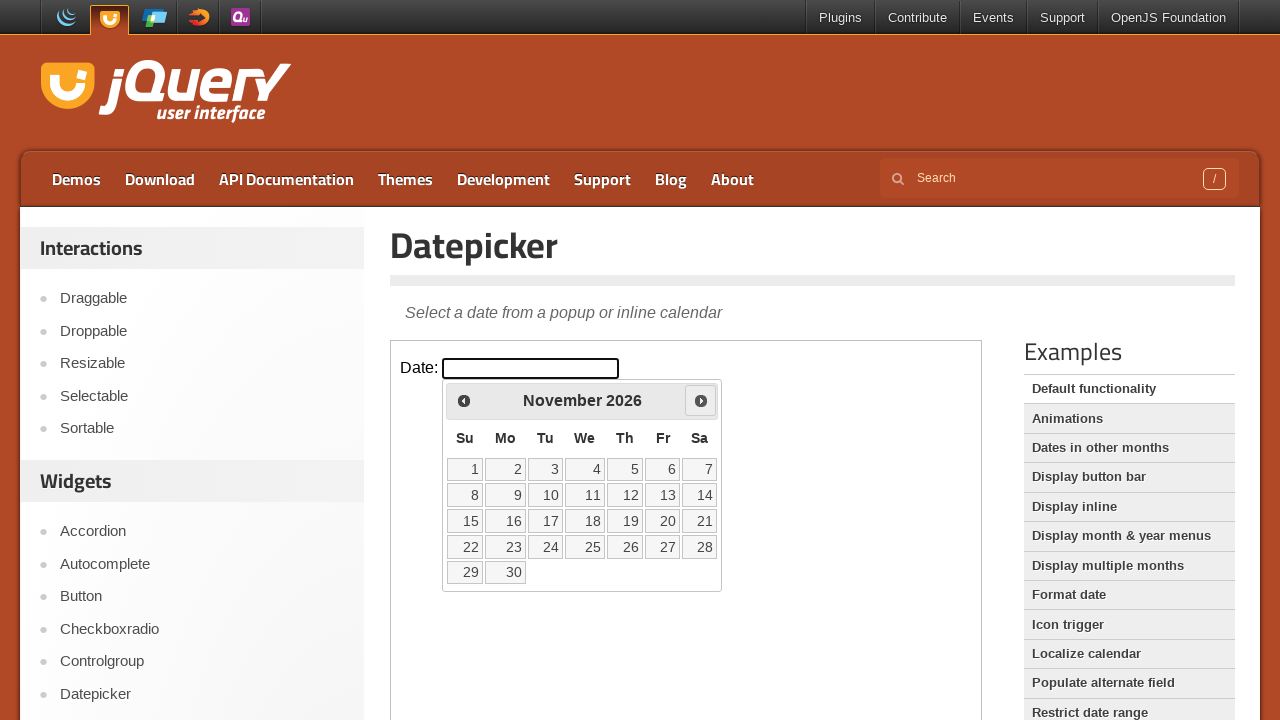

Navigated to next month (currently viewing November 2026) at (701, 400) on iframe.demo-frame >> internal:control=enter-frame >> span:text('Next')
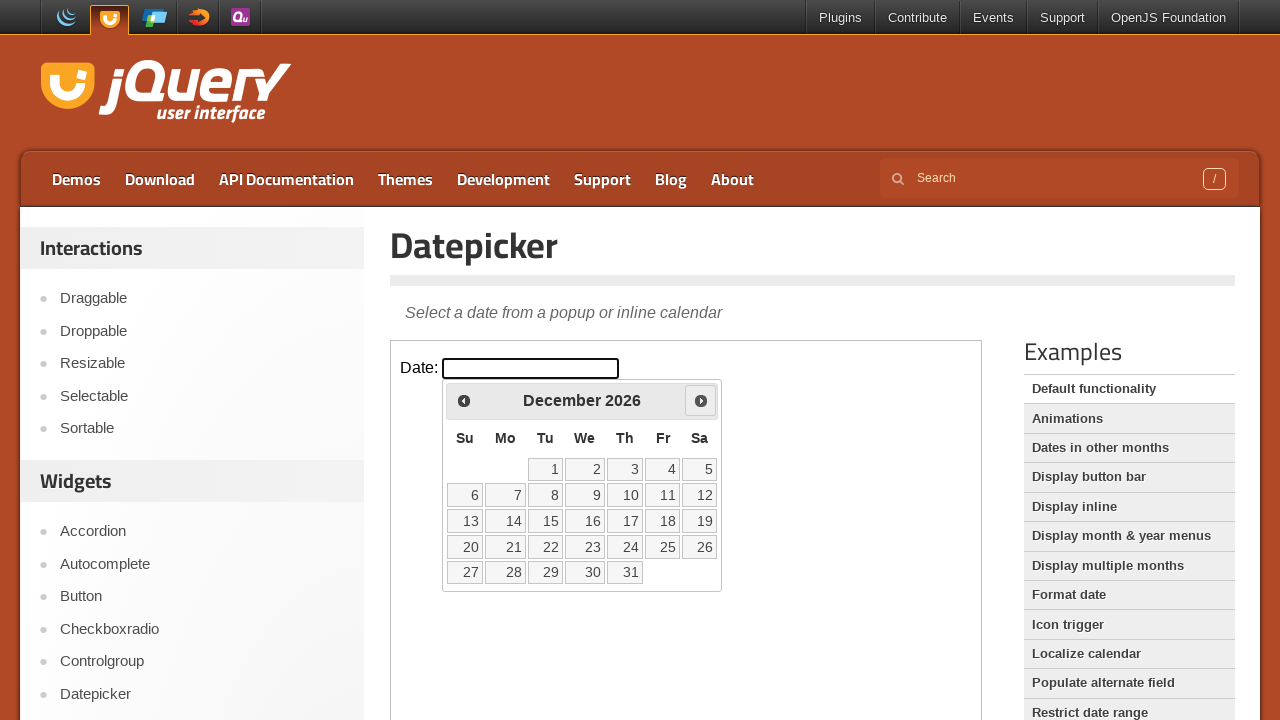

Navigated to next month (currently viewing December 2026) at (701, 400) on iframe.demo-frame >> internal:control=enter-frame >> span:text('Next')
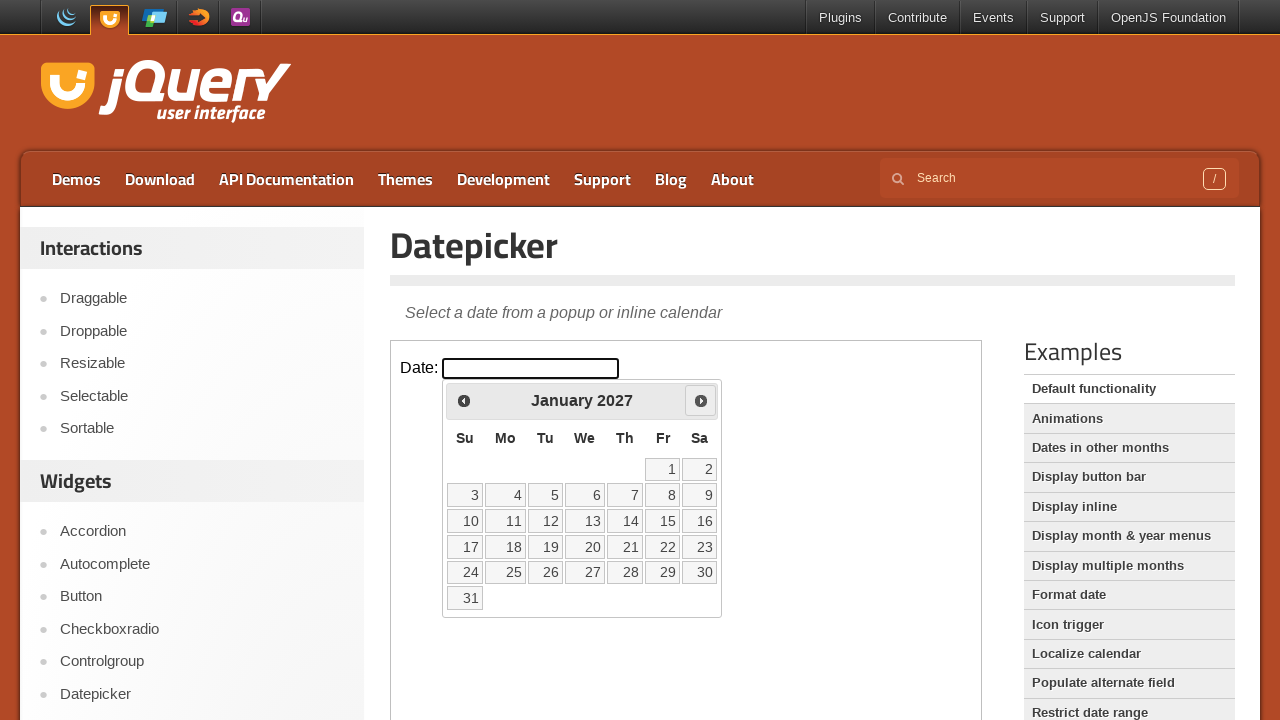

Navigated to next month (currently viewing January 2027) at (701, 400) on iframe.demo-frame >> internal:control=enter-frame >> span:text('Next')
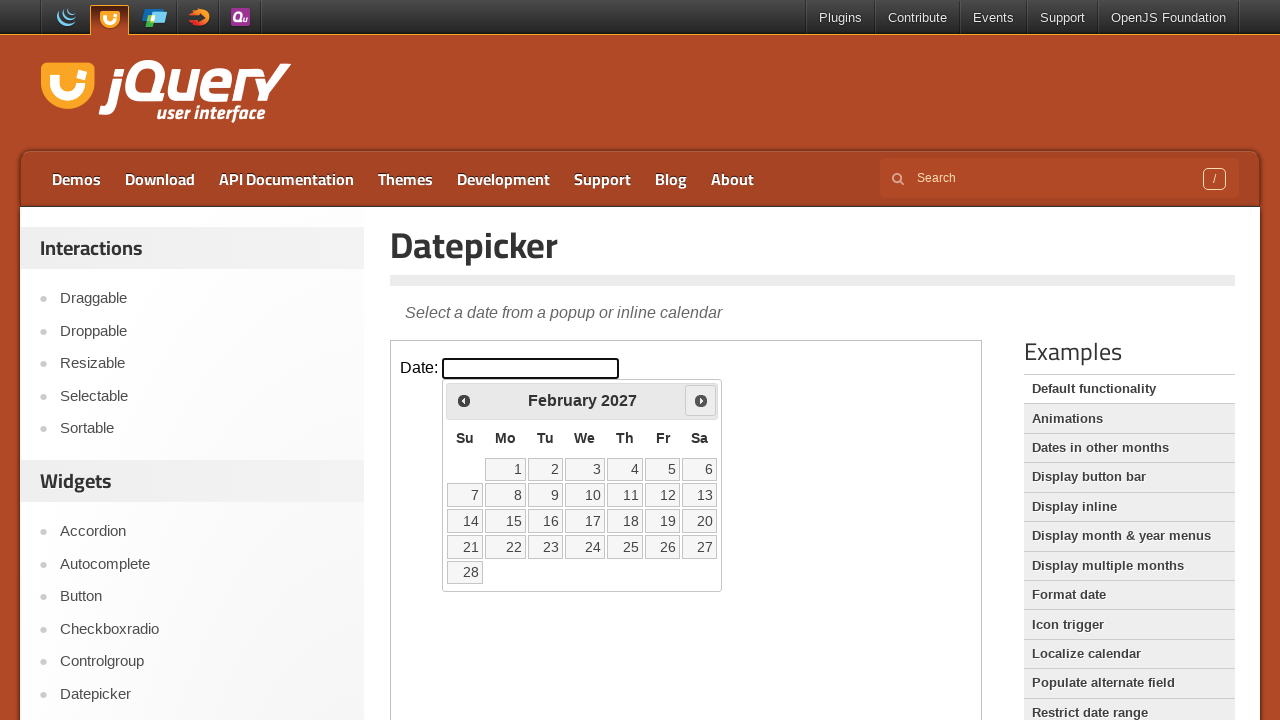

Navigated to next month (currently viewing February 2027) at (701, 400) on iframe.demo-frame >> internal:control=enter-frame >> span:text('Next')
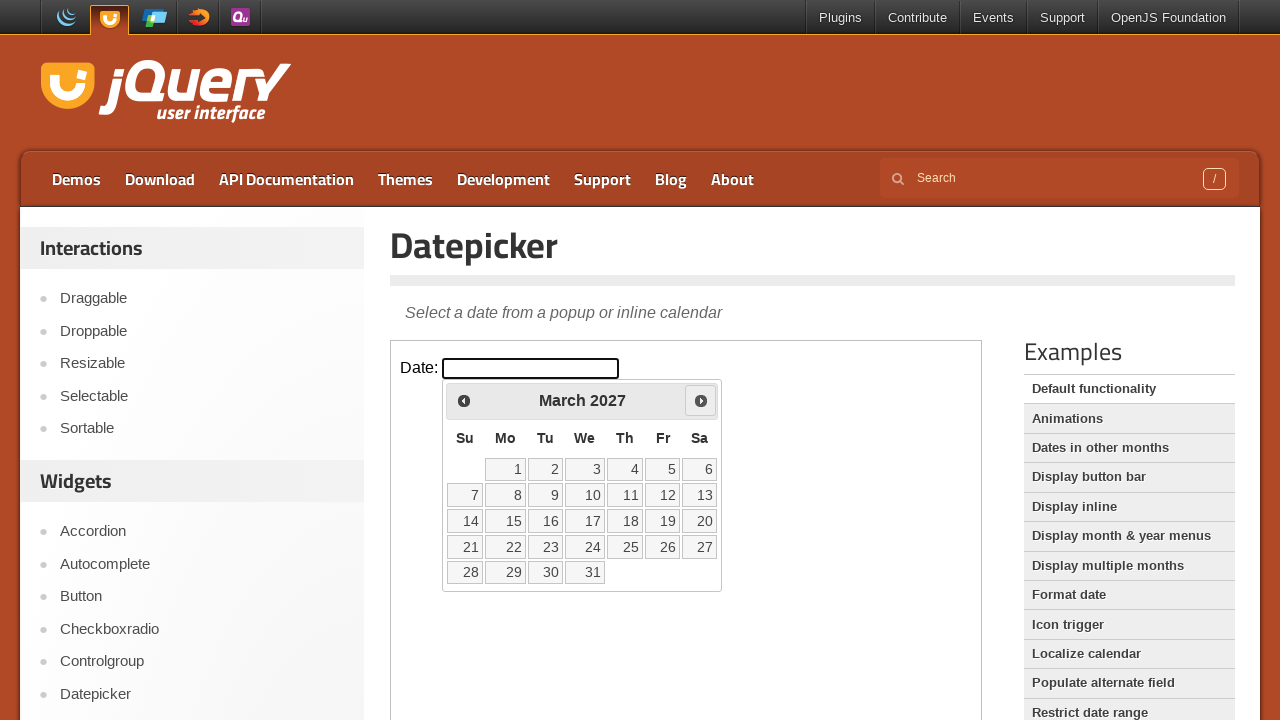

Navigated to next month (currently viewing March 2027) at (701, 400) on iframe.demo-frame >> internal:control=enter-frame >> span:text('Next')
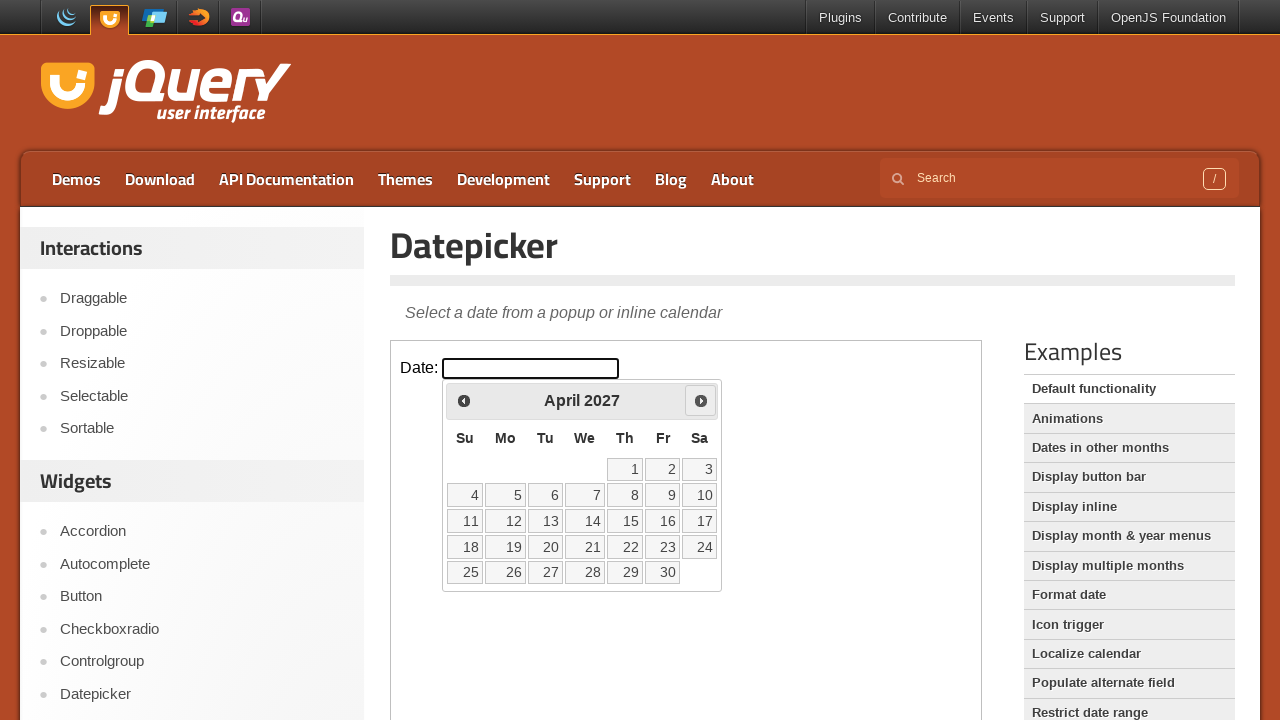

Reached target month and year: April 2027
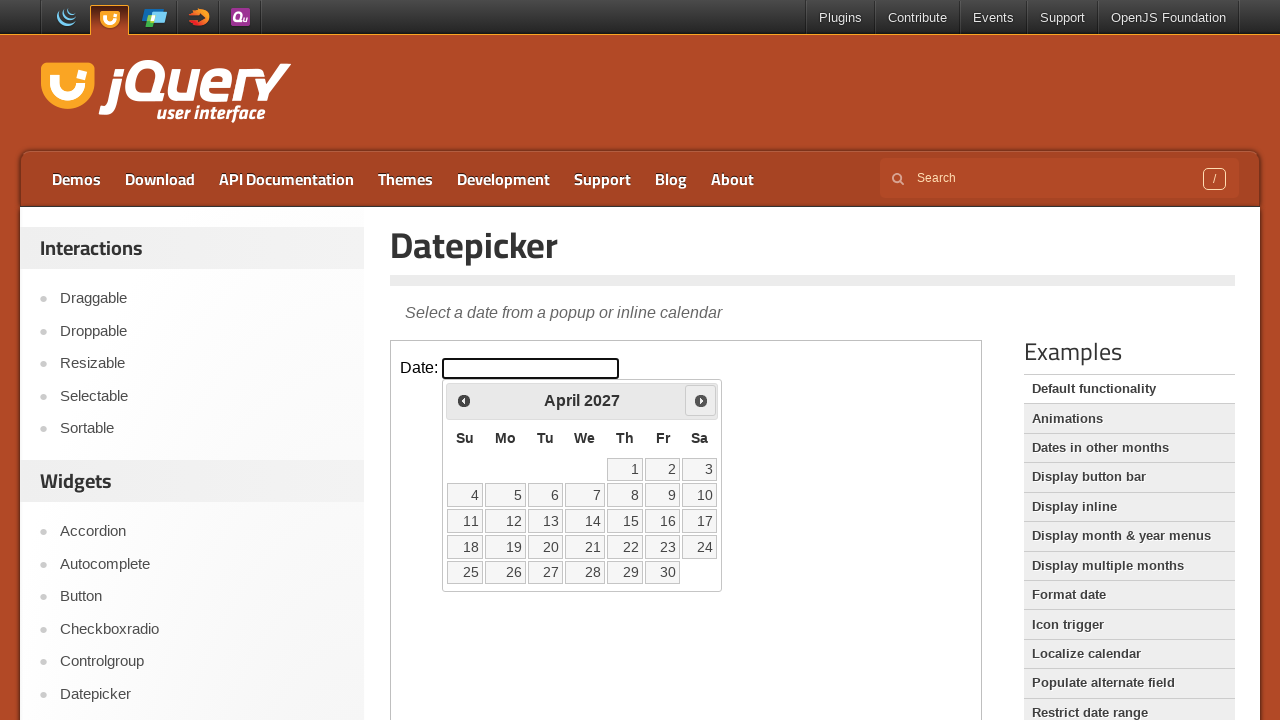

Selected date 20 from April 2027 at (545, 547) on iframe.demo-frame >> internal:control=enter-frame >> tbody a.ui-state-default >>
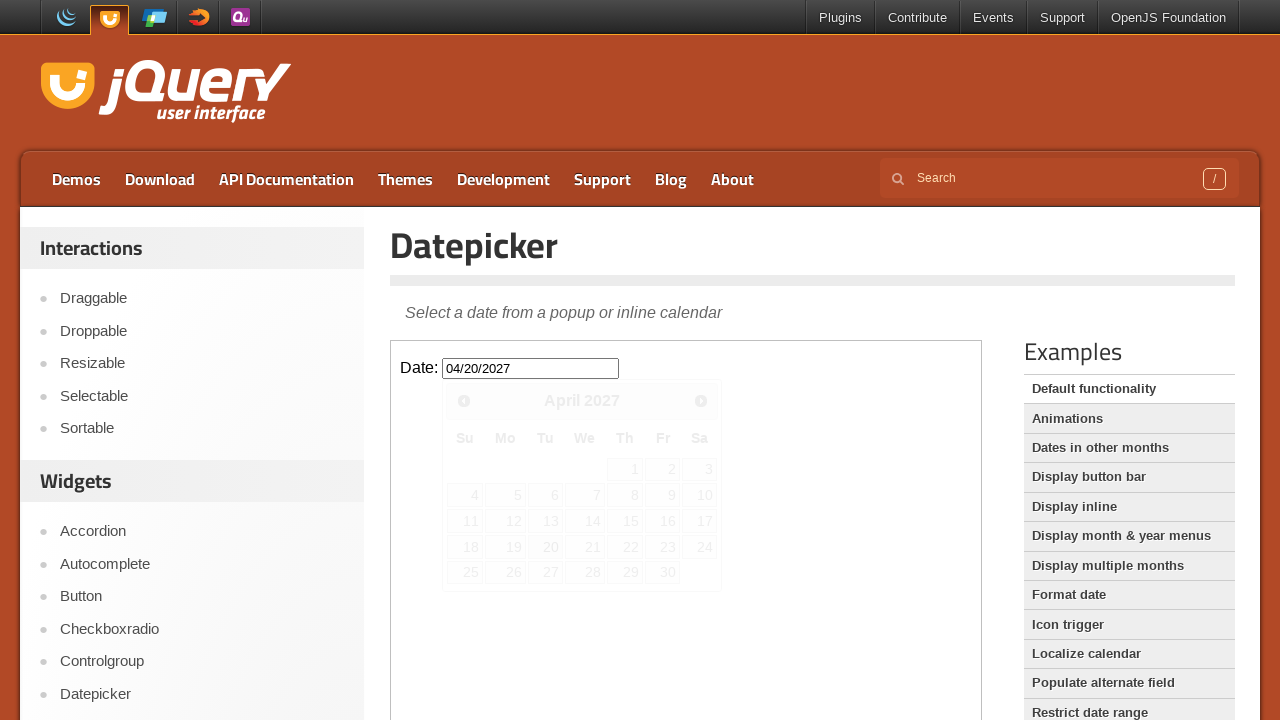

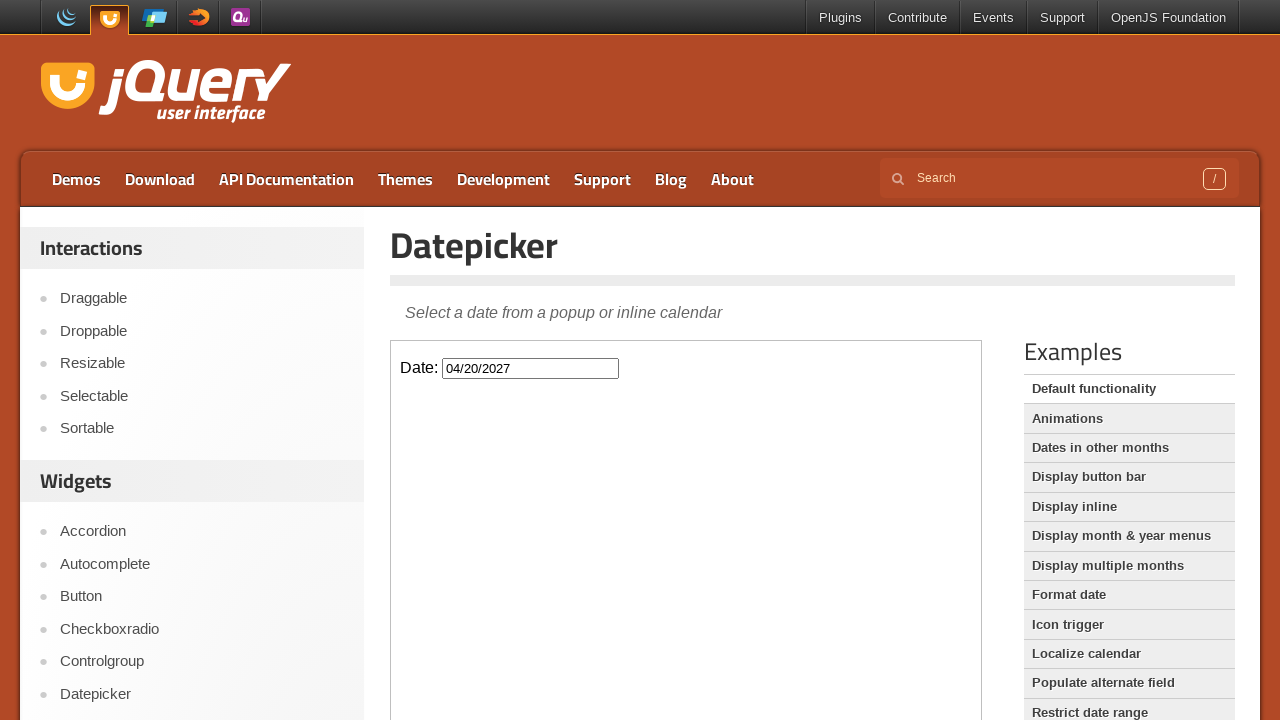